Tests dropdown selection functionality including static currency dropdown and passenger count selection on a flight booking practice page

Starting URL: https://rahulshettyacademy.com/dropdownsPractise/

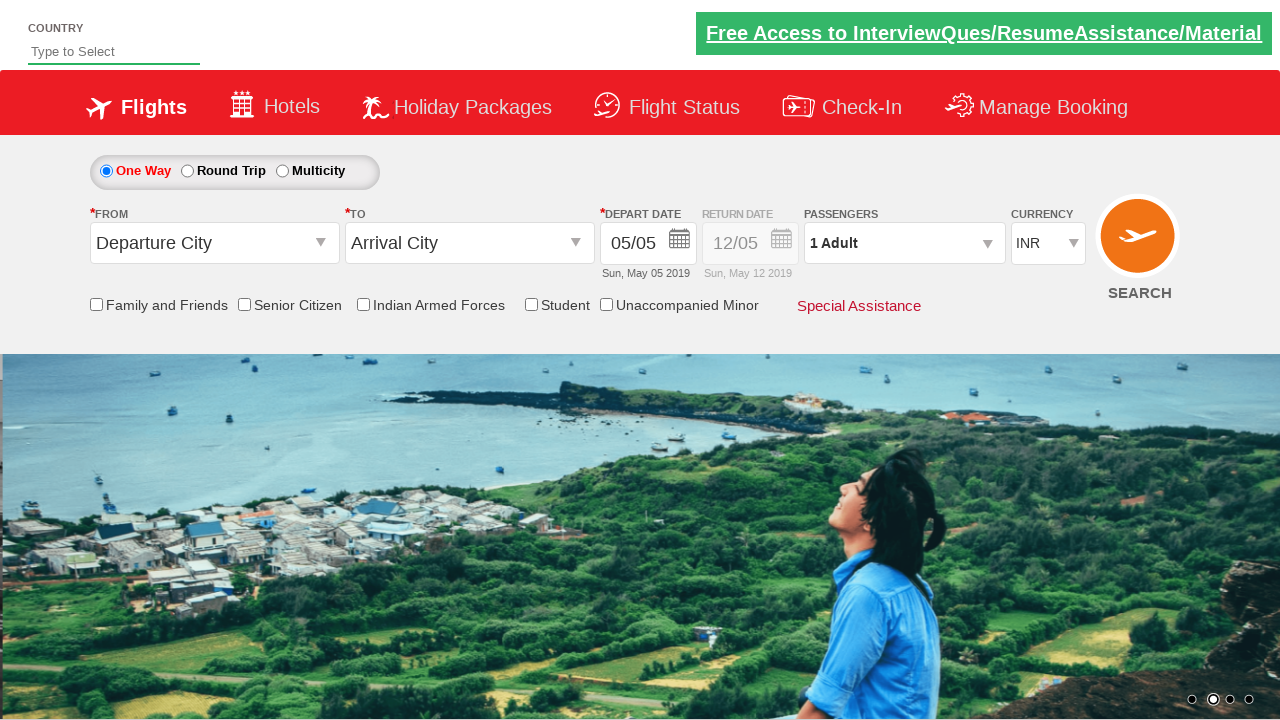

Located static currency dropdown element
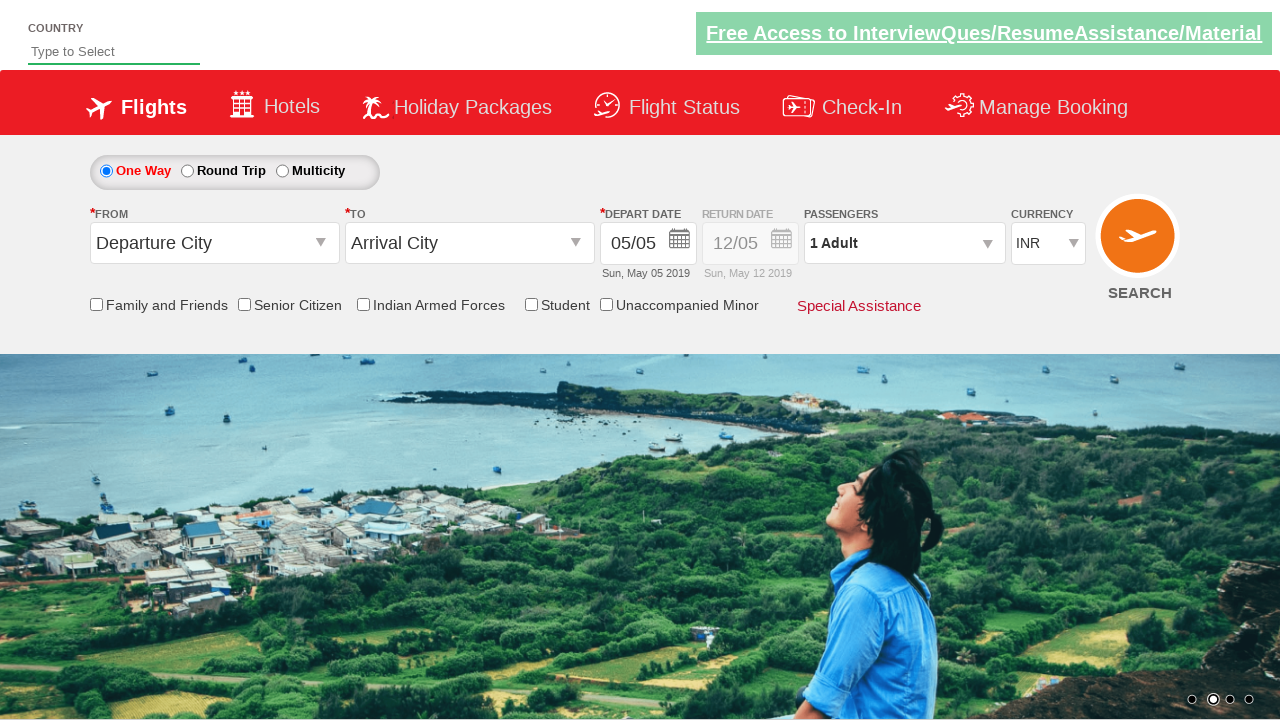

Selected second option in currency dropdown by index on #ctl00_mainContent_DropDownListCurrency
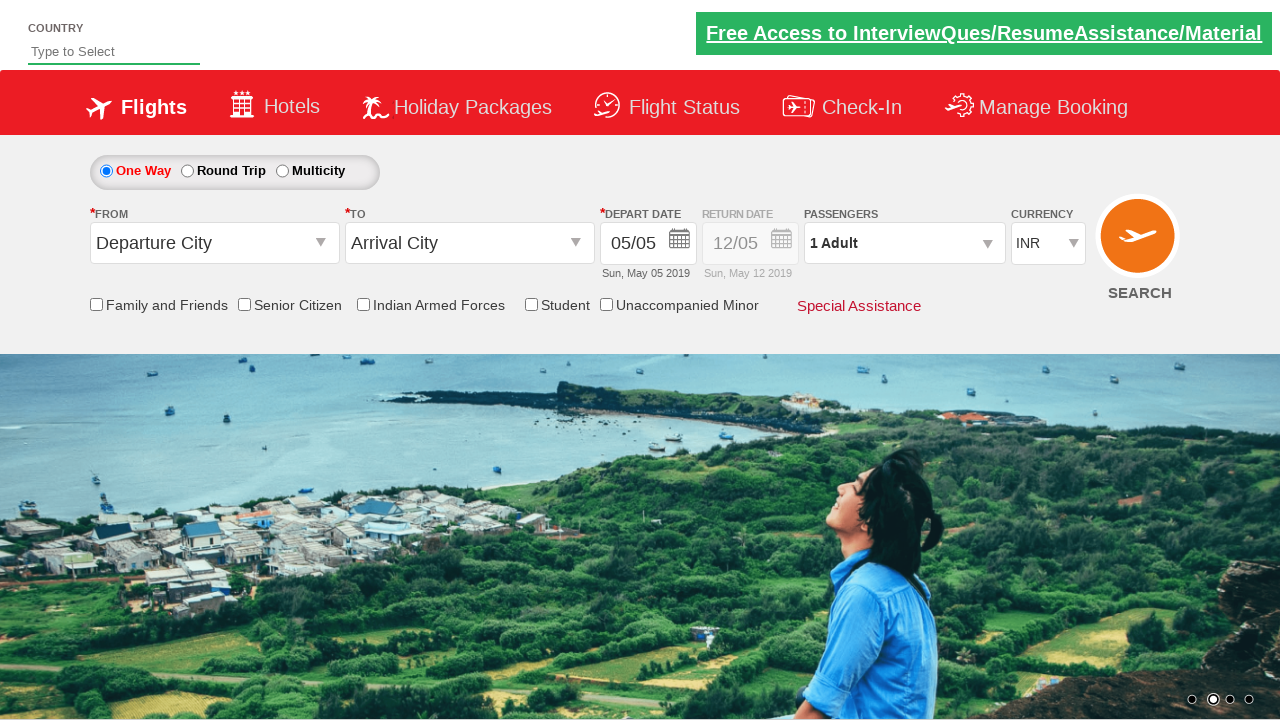

Selected USD currency from dropdown by visible text on #ctl00_mainContent_DropDownListCurrency
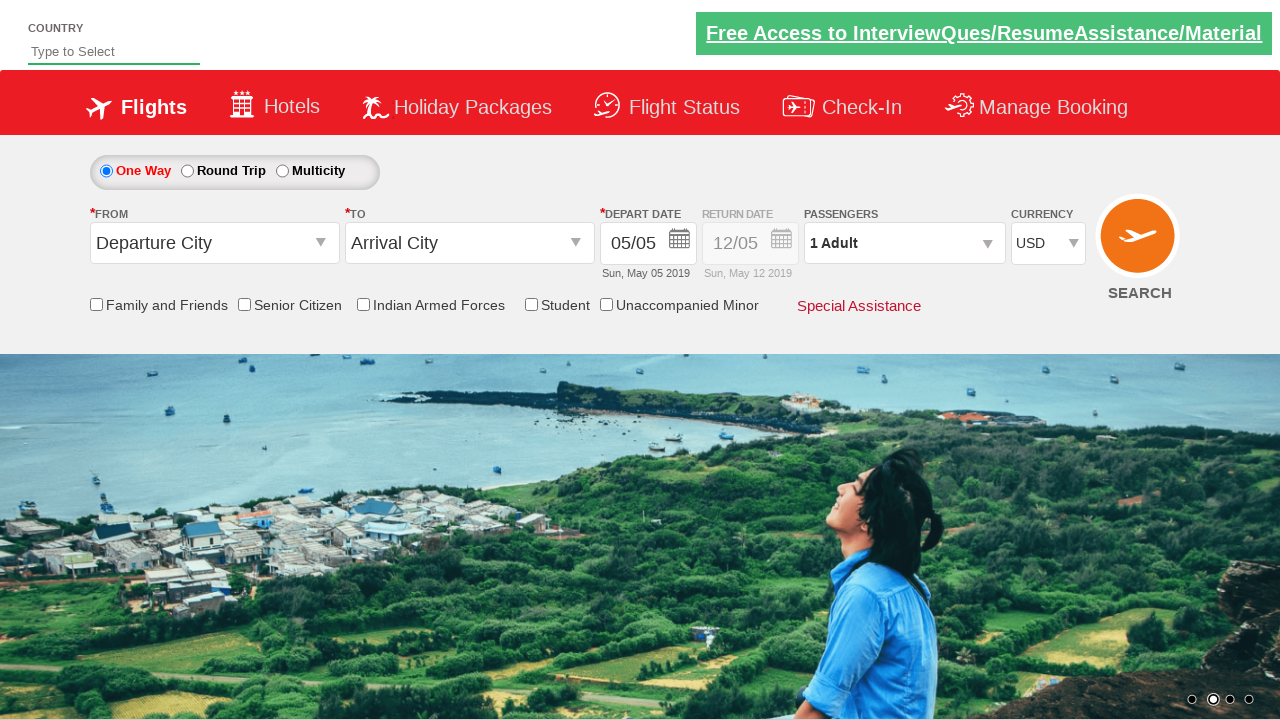

Clicked on passenger info section to open passenger dropdown at (904, 243) on #divpaxinfo
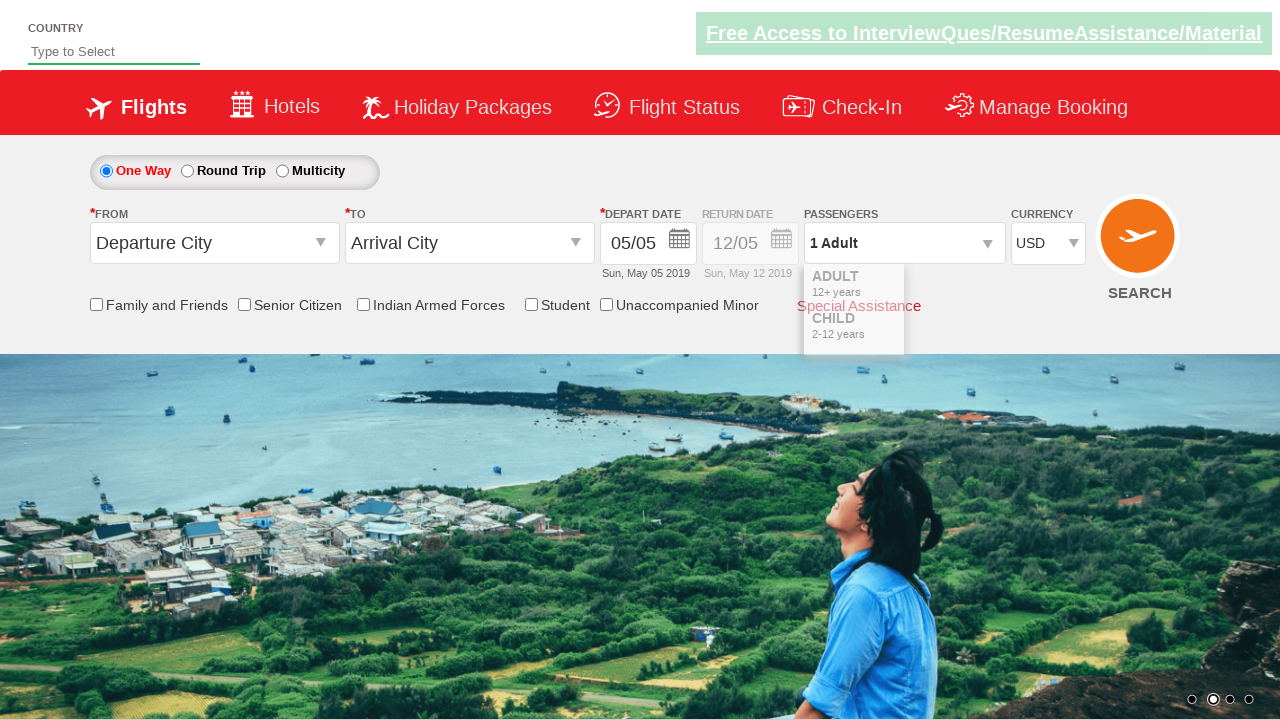

Waited for adult increment button to become visible
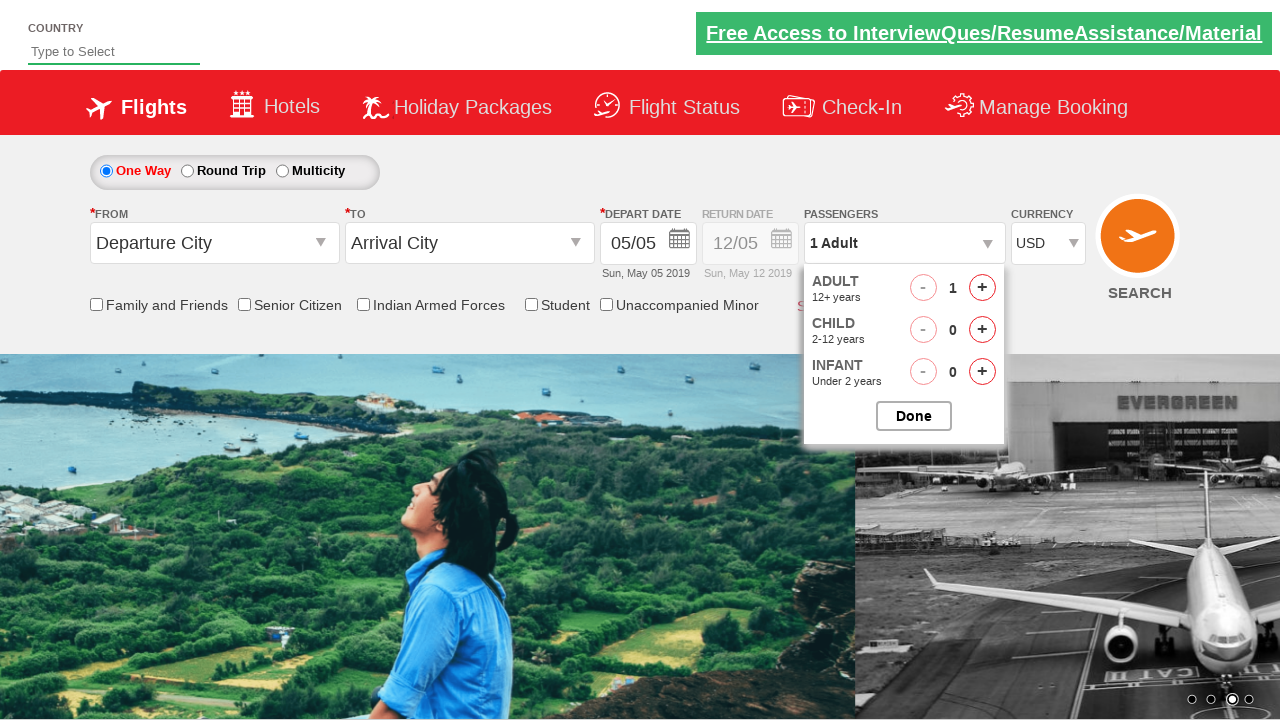

Clicked adult increment button (click 1 of 4) to increase passenger count at (982, 288) on #hrefIncAdt
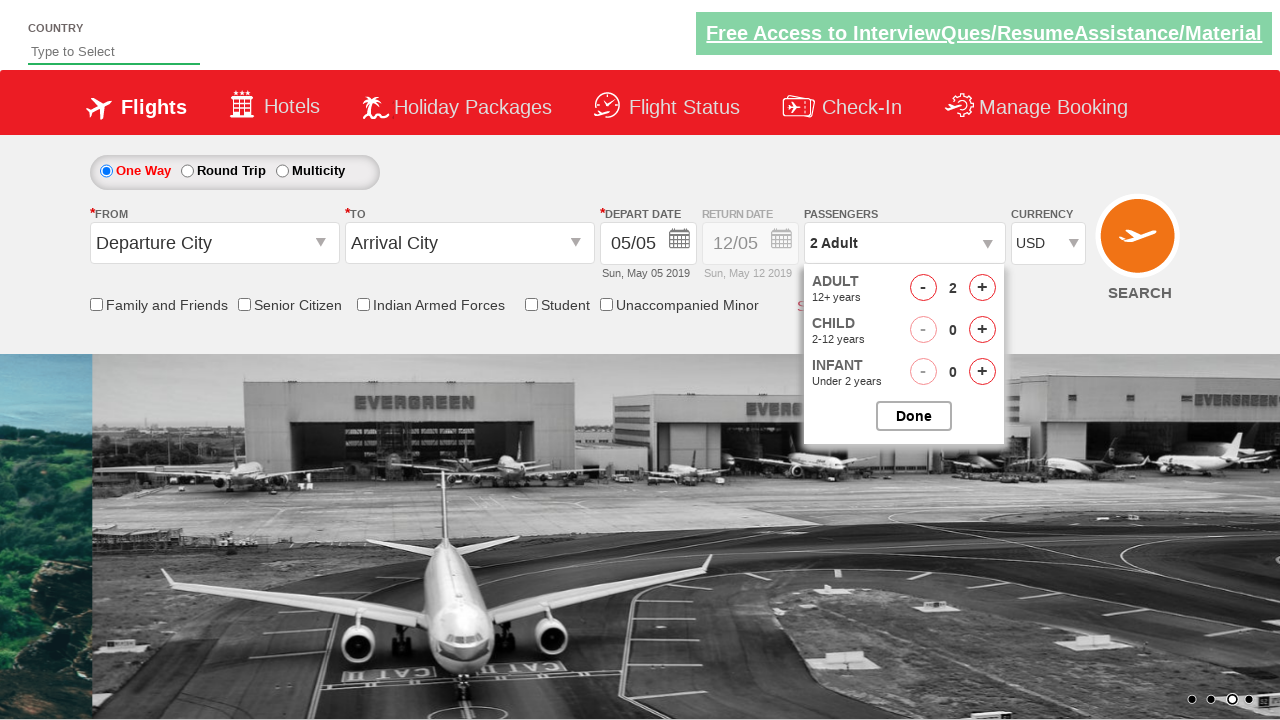

Clicked adult increment button (click 2 of 4) to increase passenger count at (982, 288) on #hrefIncAdt
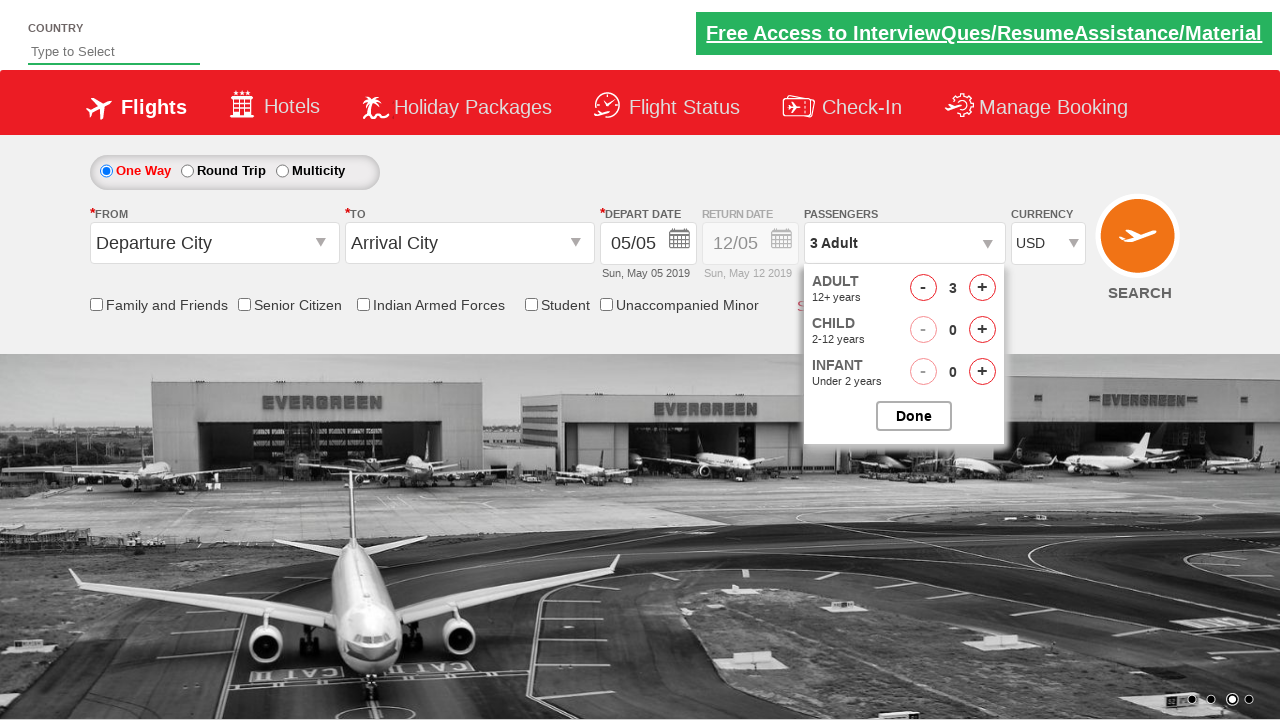

Clicked adult increment button (click 3 of 4) to increase passenger count at (982, 288) on #hrefIncAdt
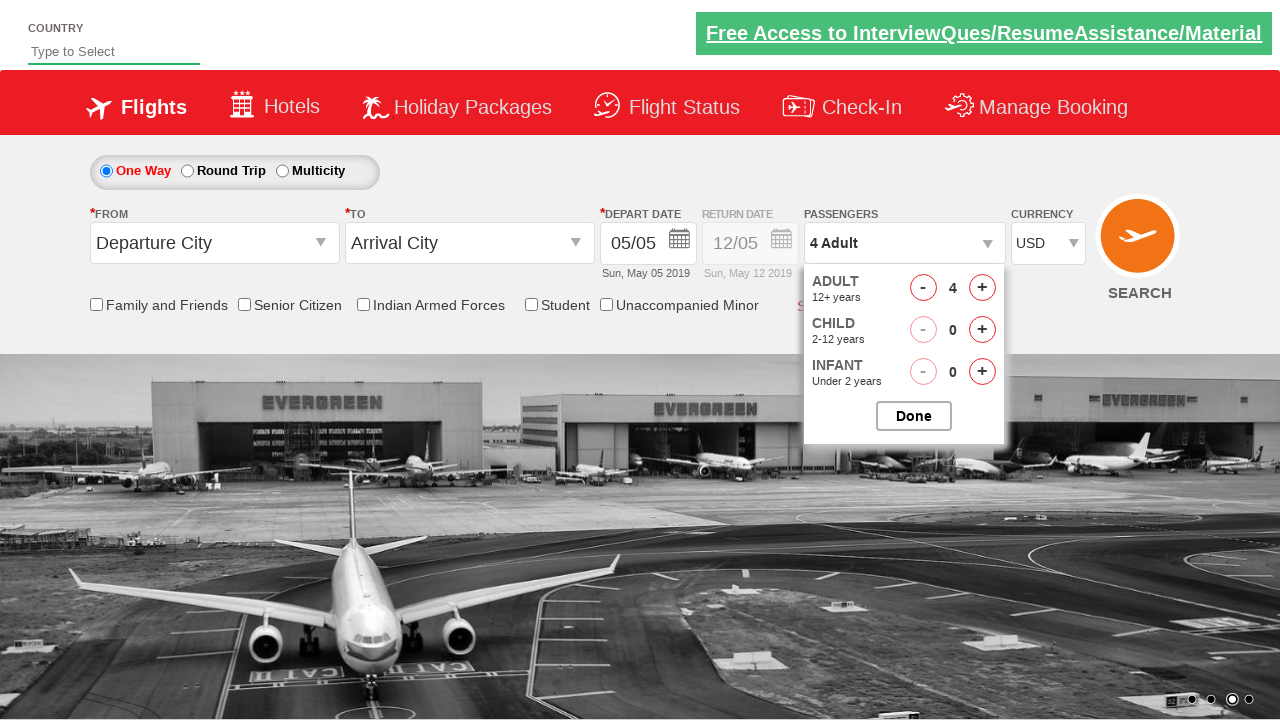

Clicked adult increment button (click 4 of 4) to increase passenger count at (982, 288) on #hrefIncAdt
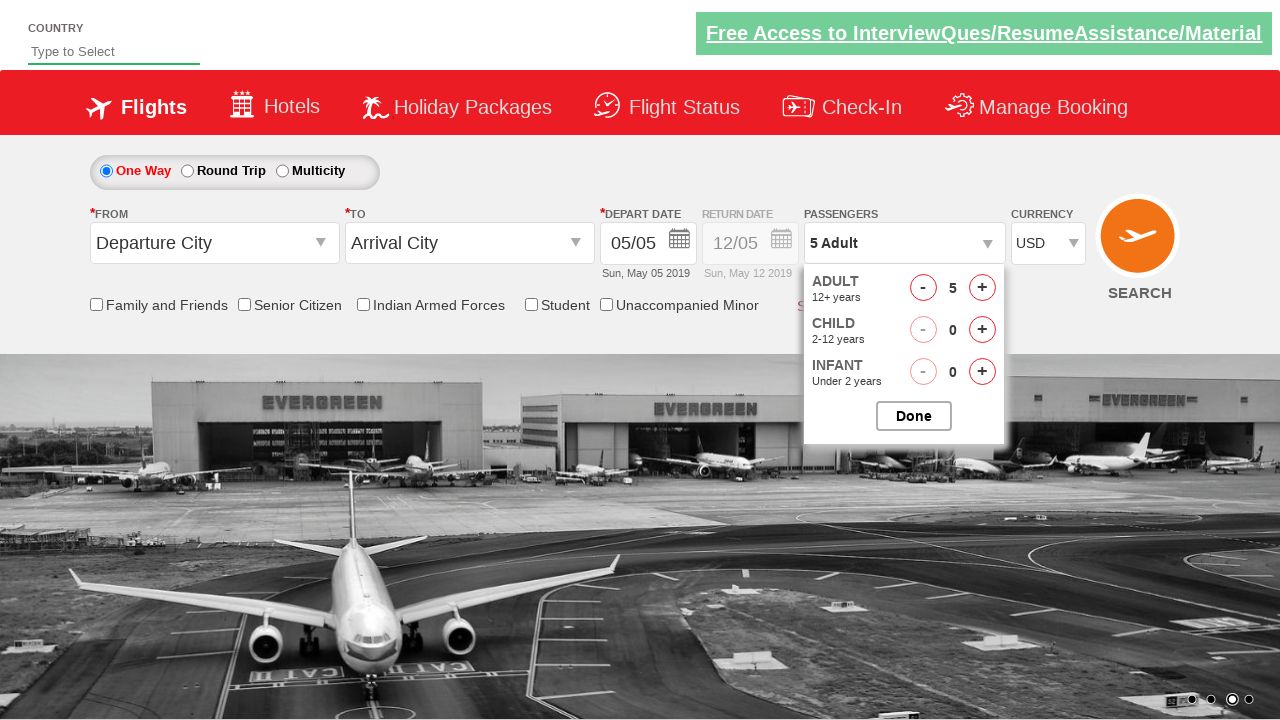

Closed passenger selection dropdown at (914, 416) on #btnclosepaxoption
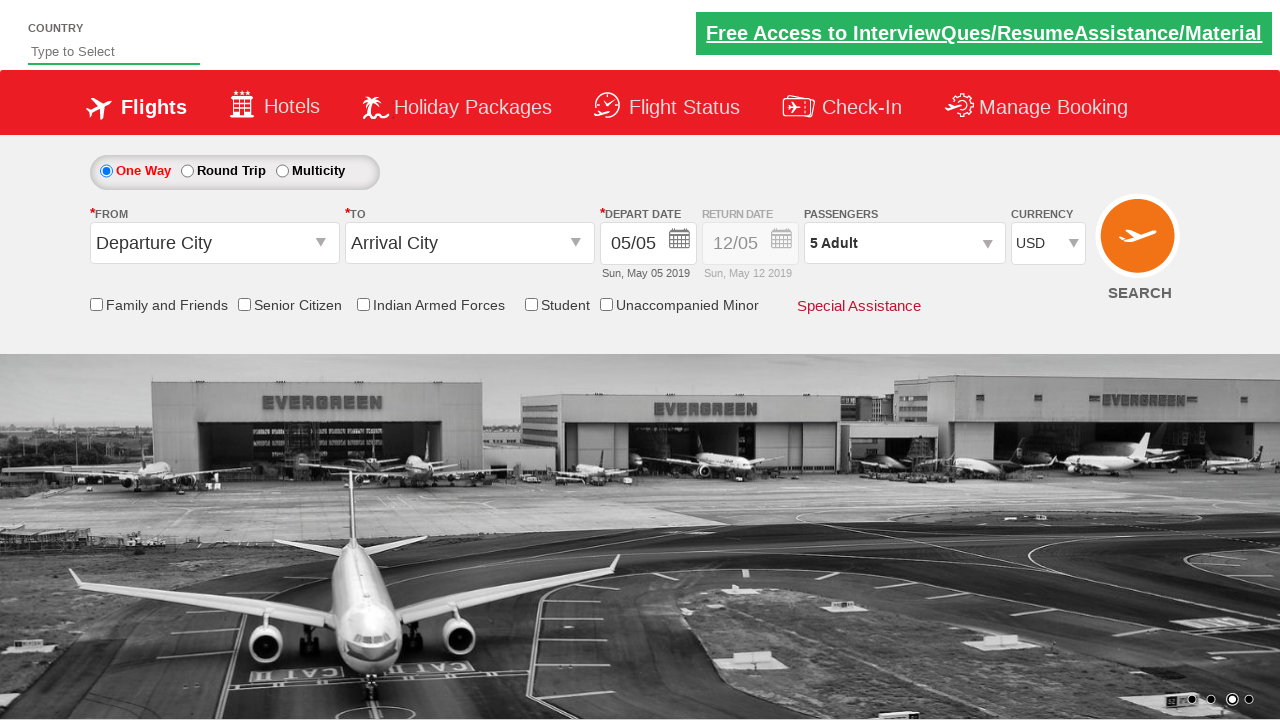

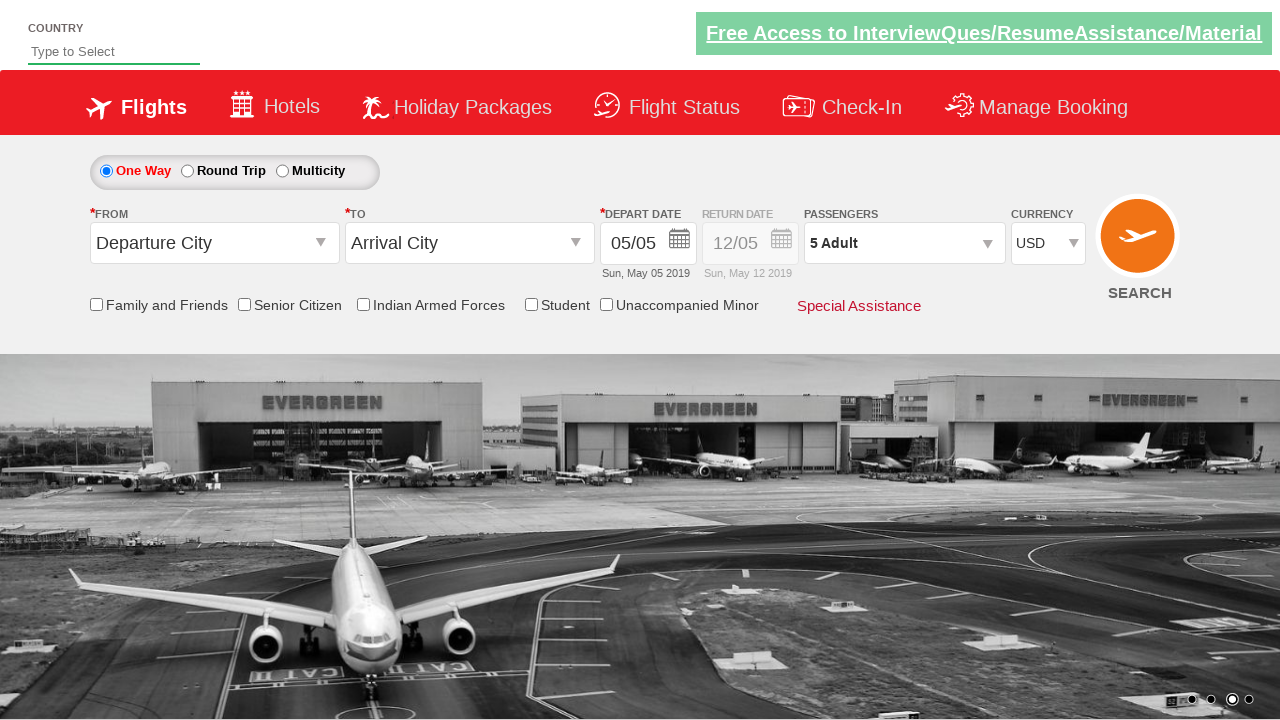